Tests viewing a GitHub user's repositories tab by clicking on the repositories link and verifying the URL changes to include the repositories tab parameter

Starting URL: https://github.com/octocat

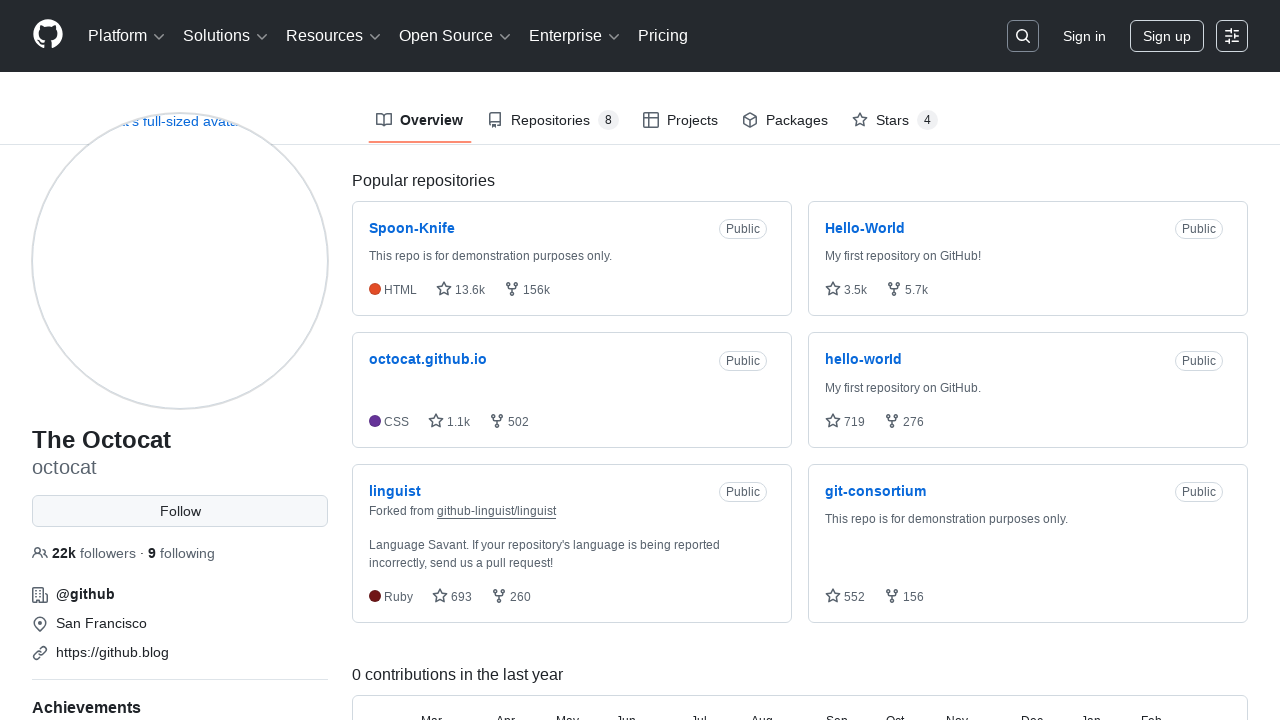

Clicked on the Repositories tab at (553, 120) on a[data-tab-item='repositories']
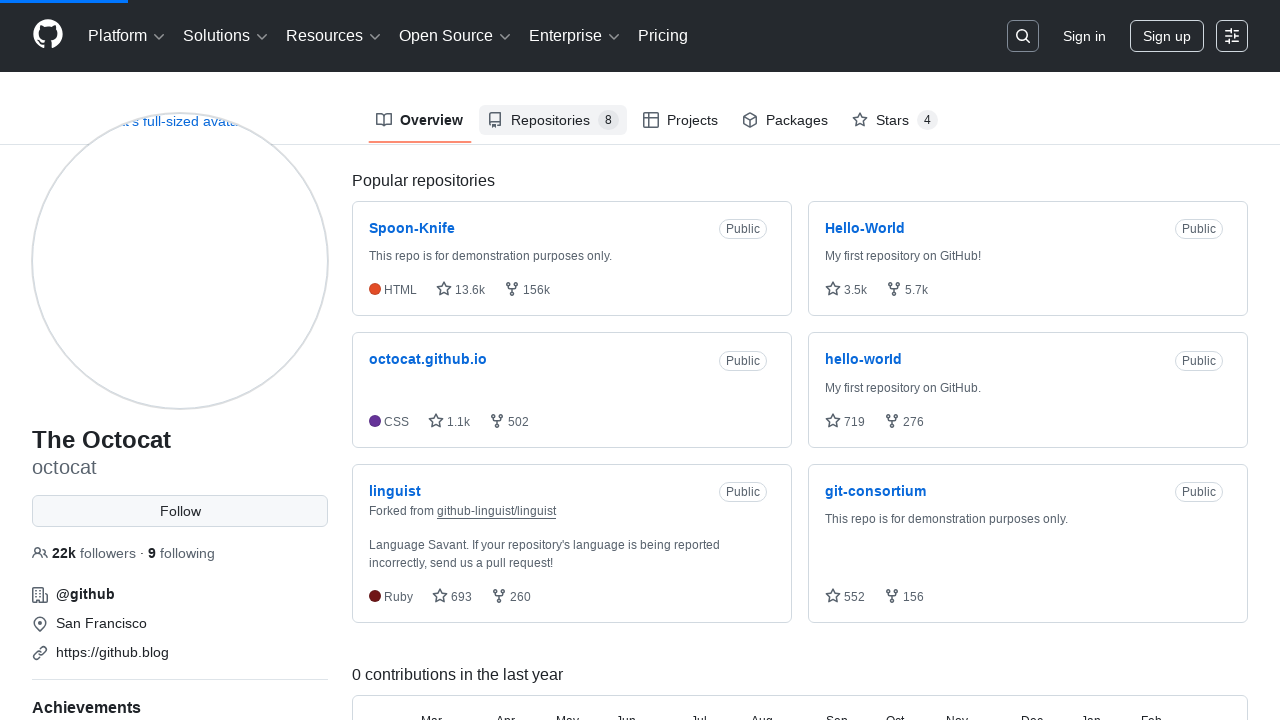

Verified URL changed to repositories tab
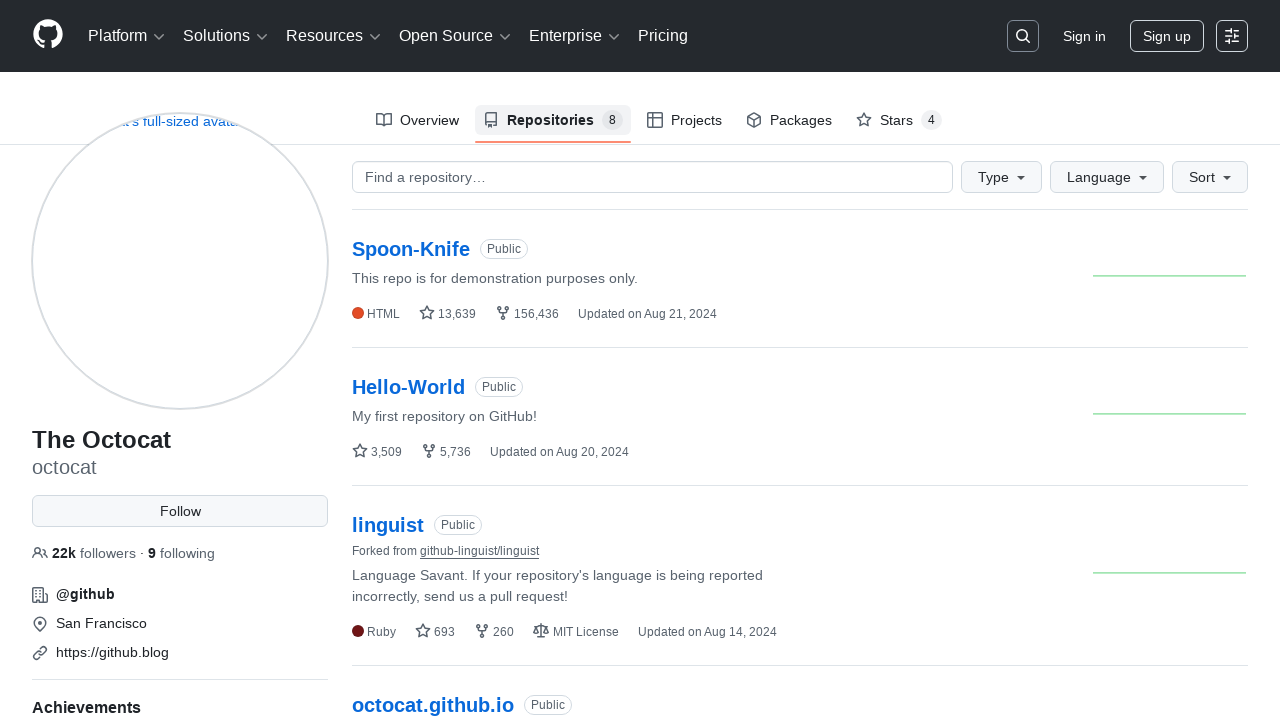

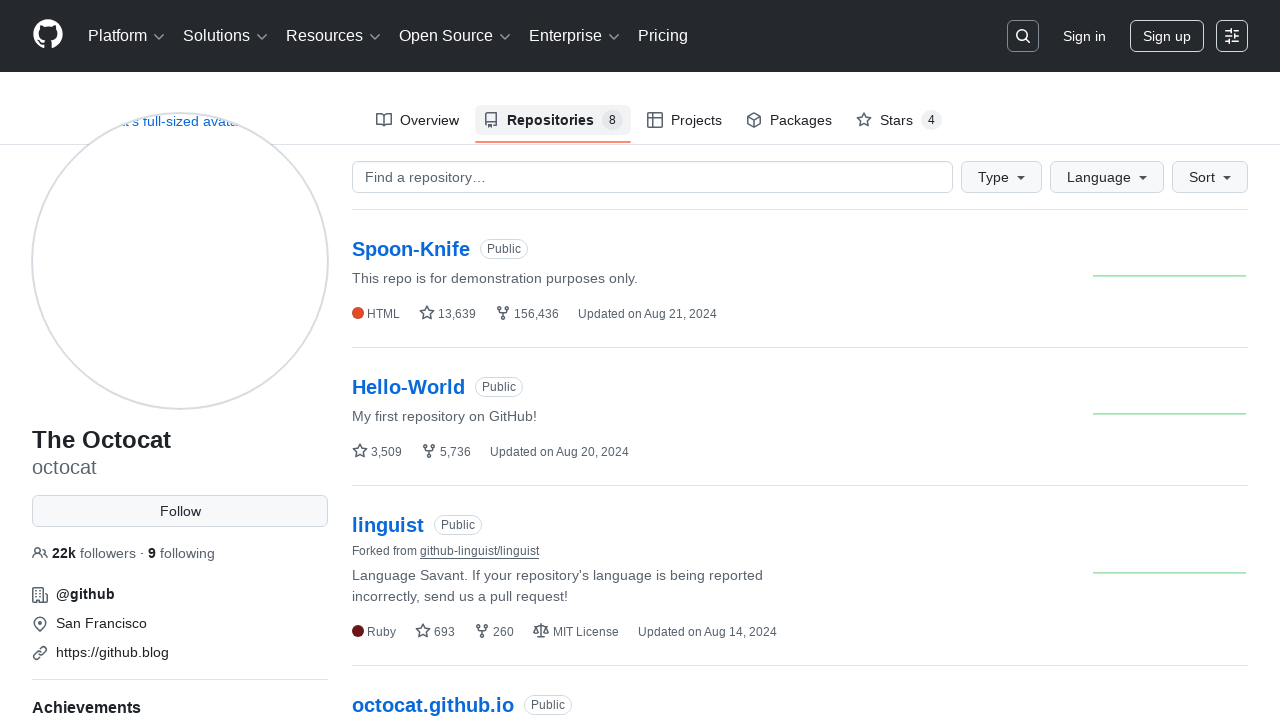